Tests key press functionality by sending a SPACE key to an input field and verifying the result text displays the pressed key

Starting URL: https://the-internet.herokuapp.com/key_presses

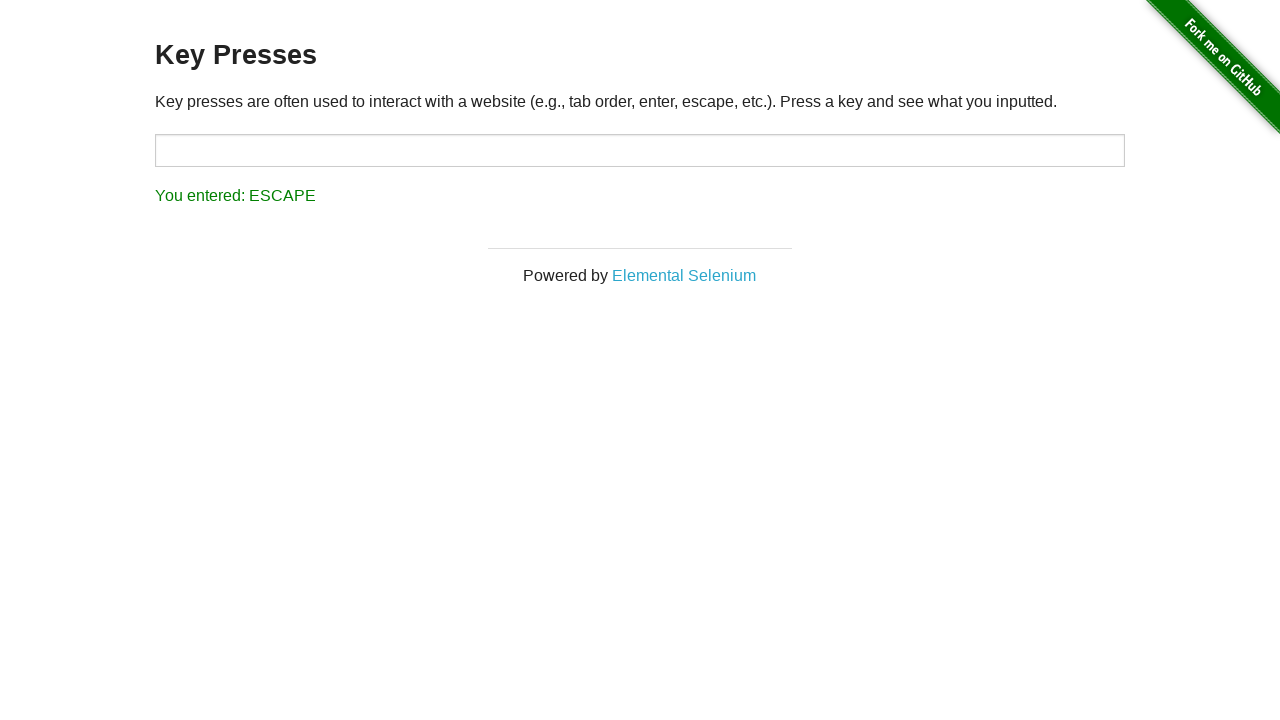

Located the input field with id 'target'
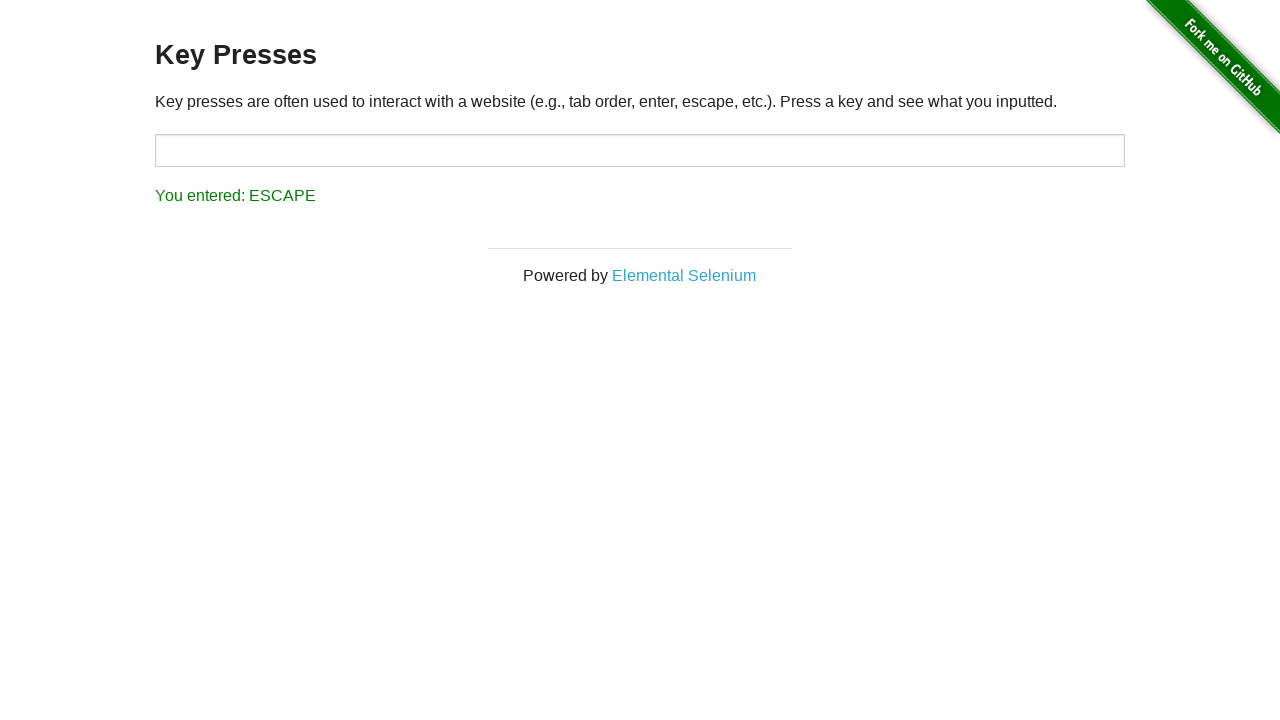

Pressed SPACE key on the input field on input#target
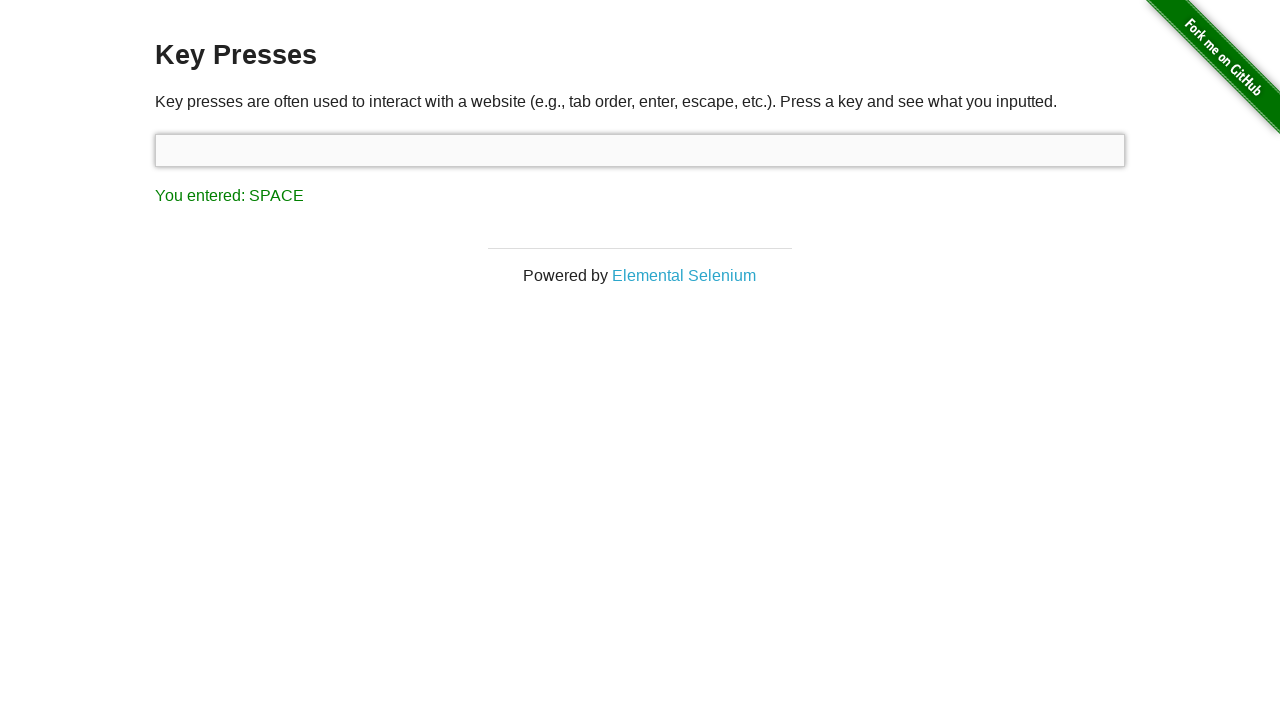

Located the result text element with id 'result'
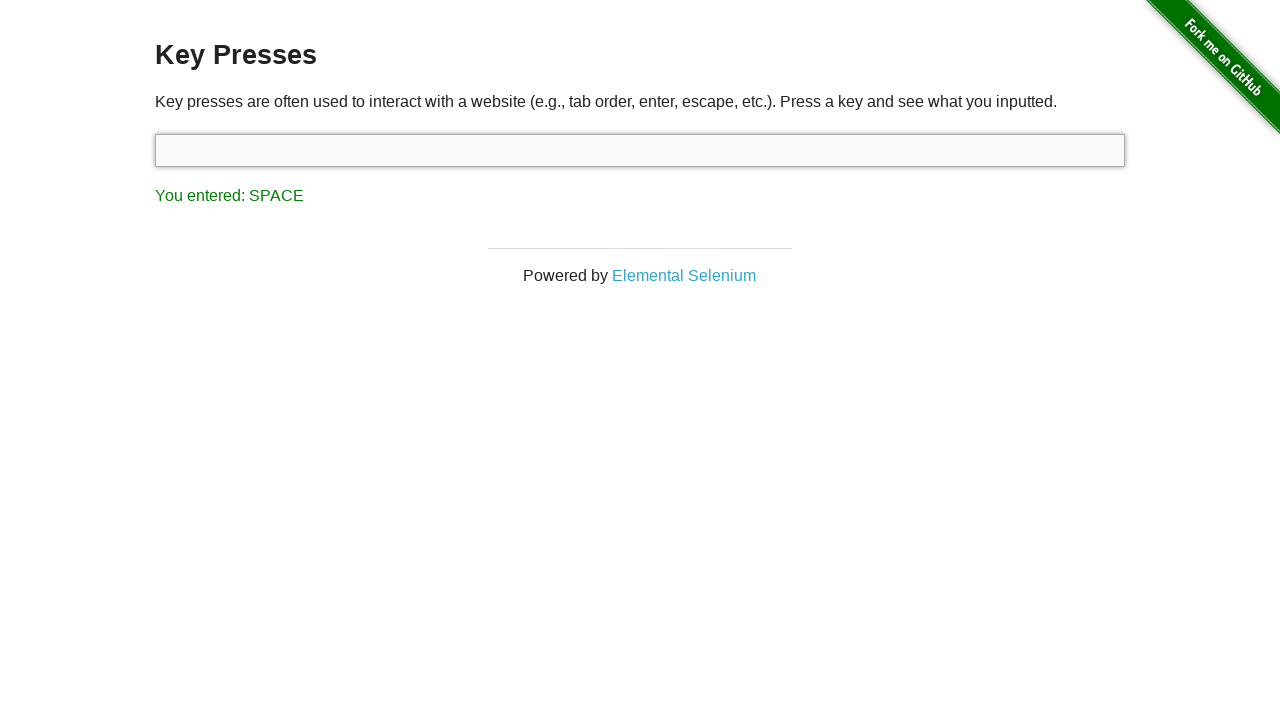

Result text element became visible
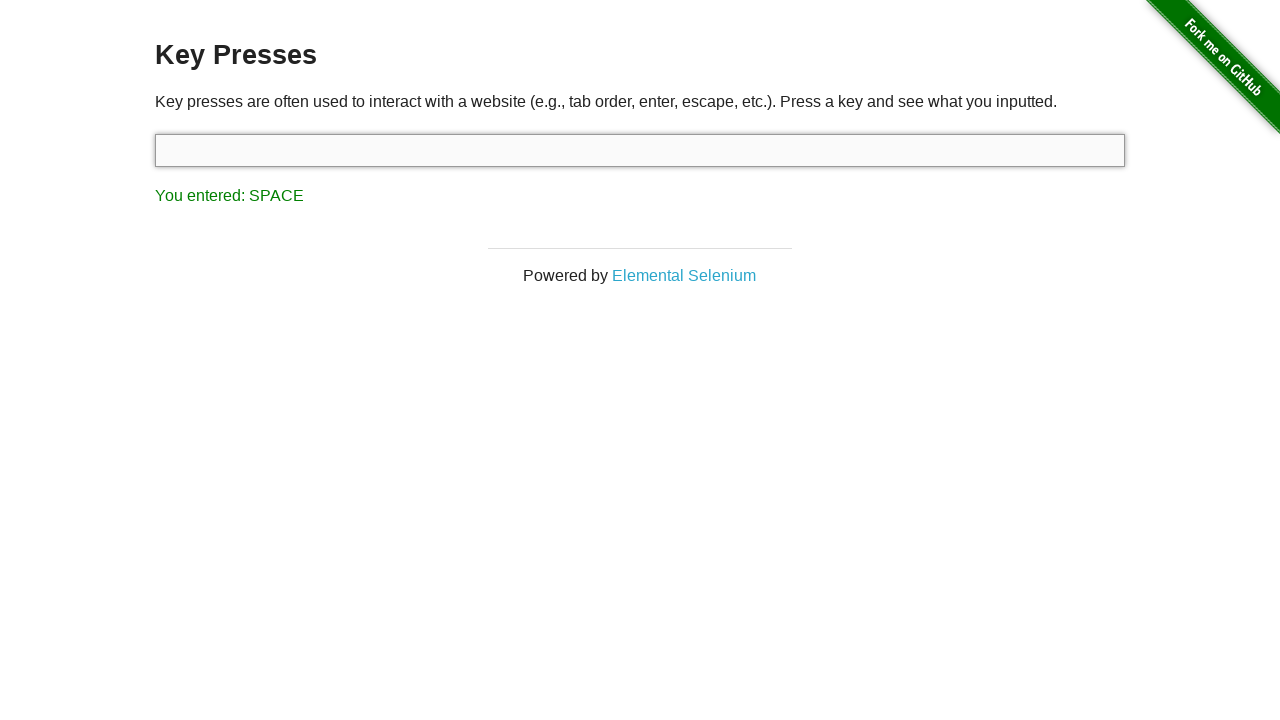

Verified result text contains 'You entered: SPACE'
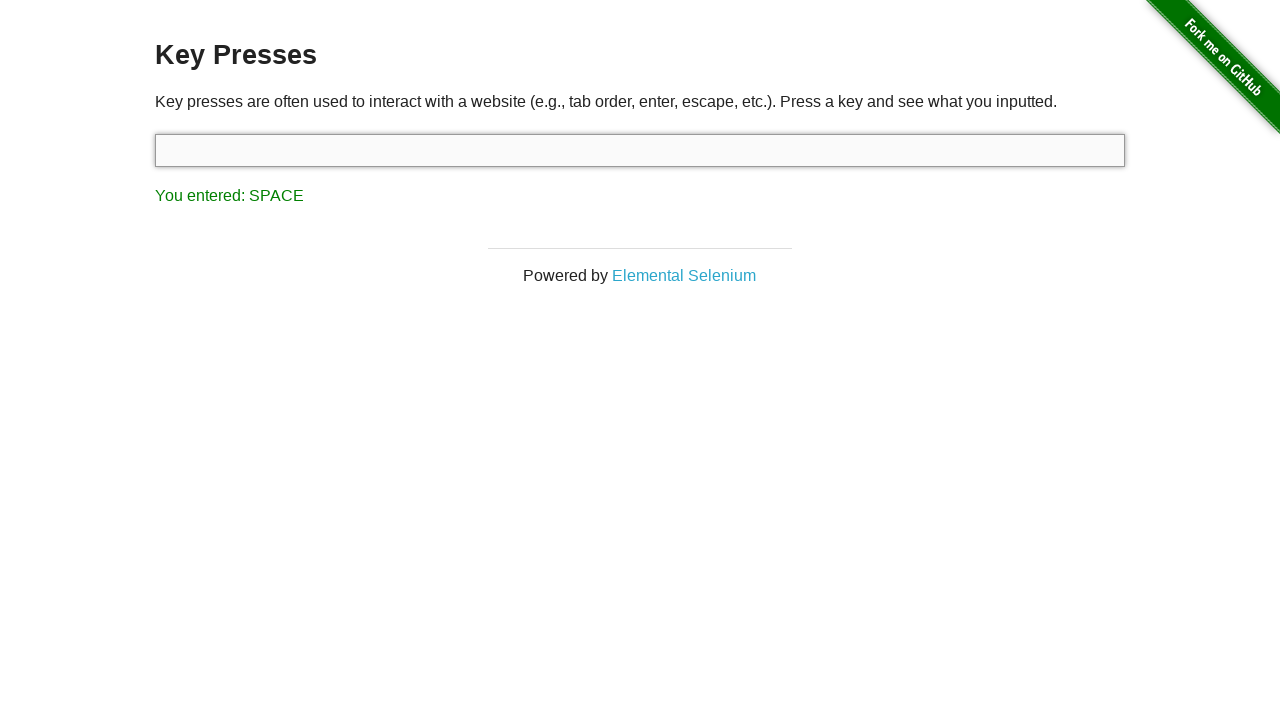

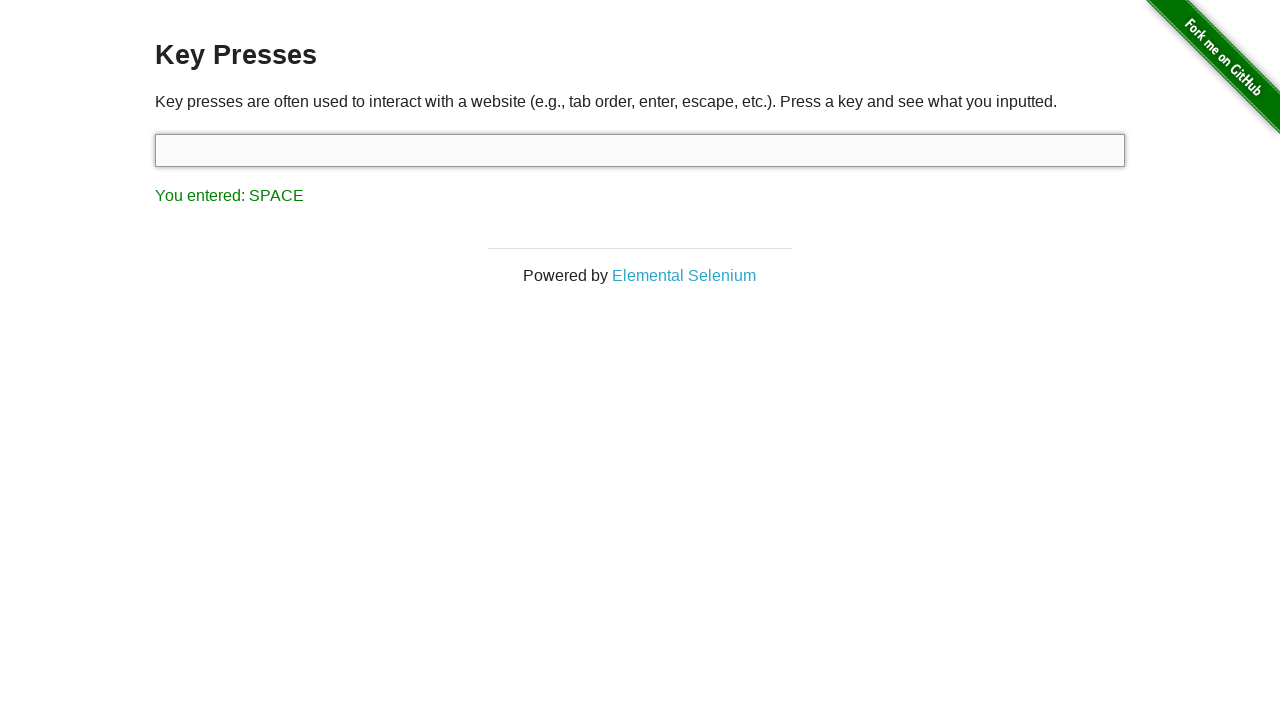